Tests drag-and-drop functionality on jQuery UI demo page by dragging an element to a droppable area and then navigating to the Resizable demo

Starting URL: https://jqueryui.com/

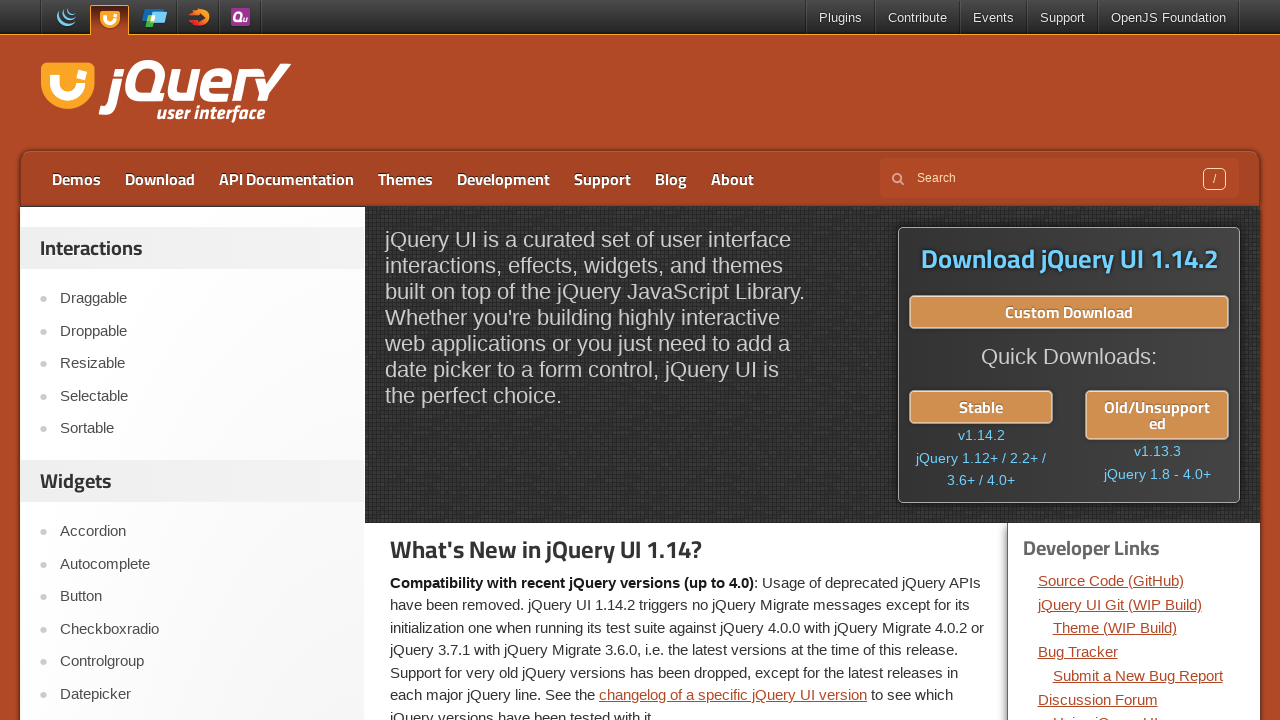

Clicked on Droppable demo link at (202, 331) on text=Droppable
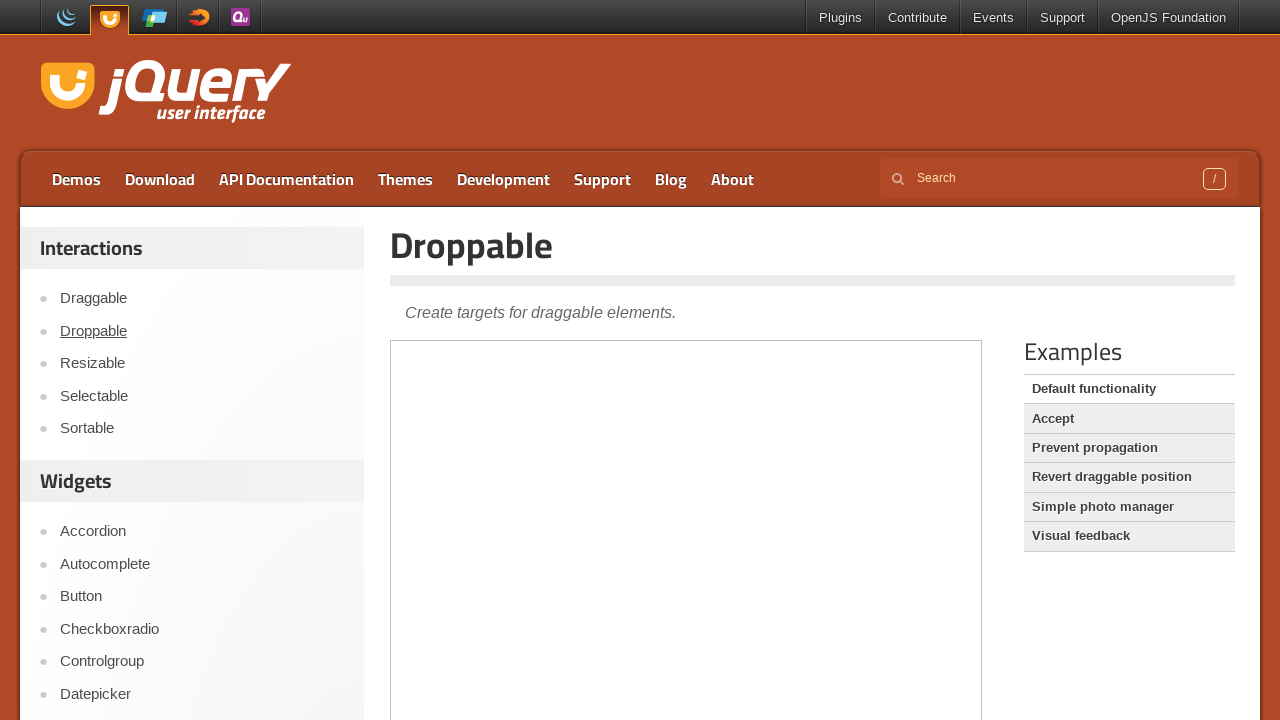

Demo frame loaded
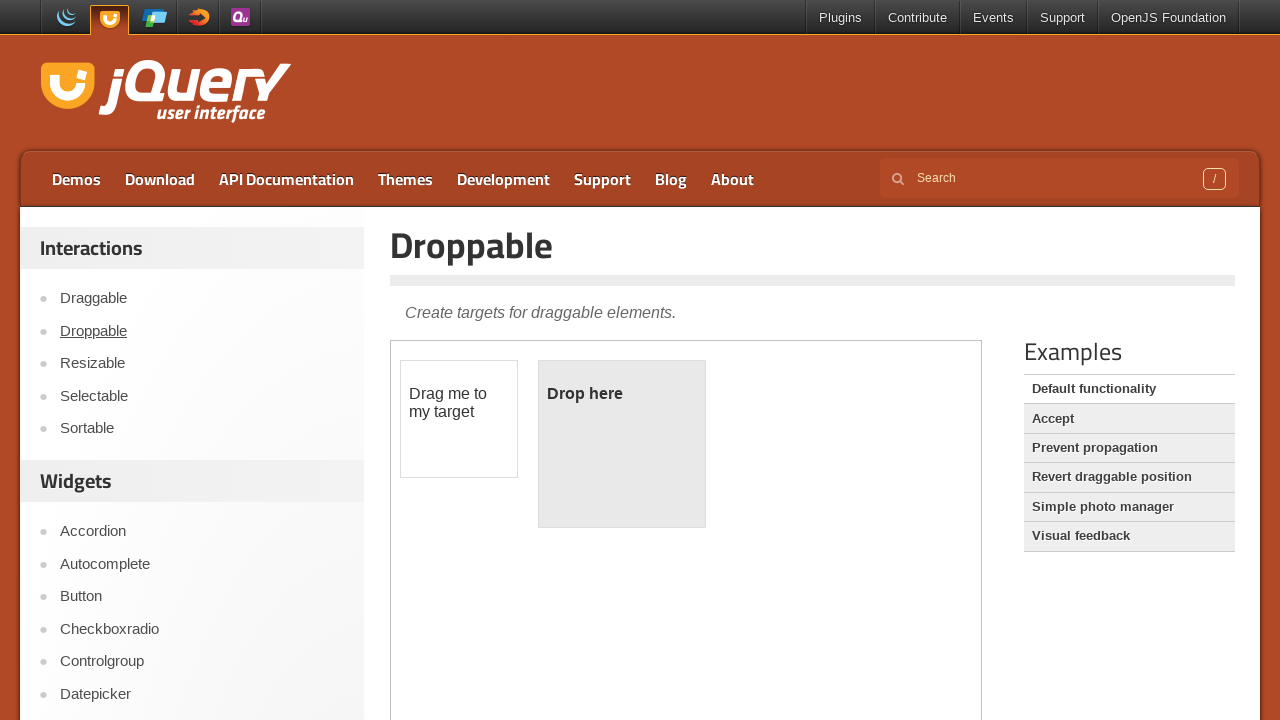

Located demo iframe for drag and drop
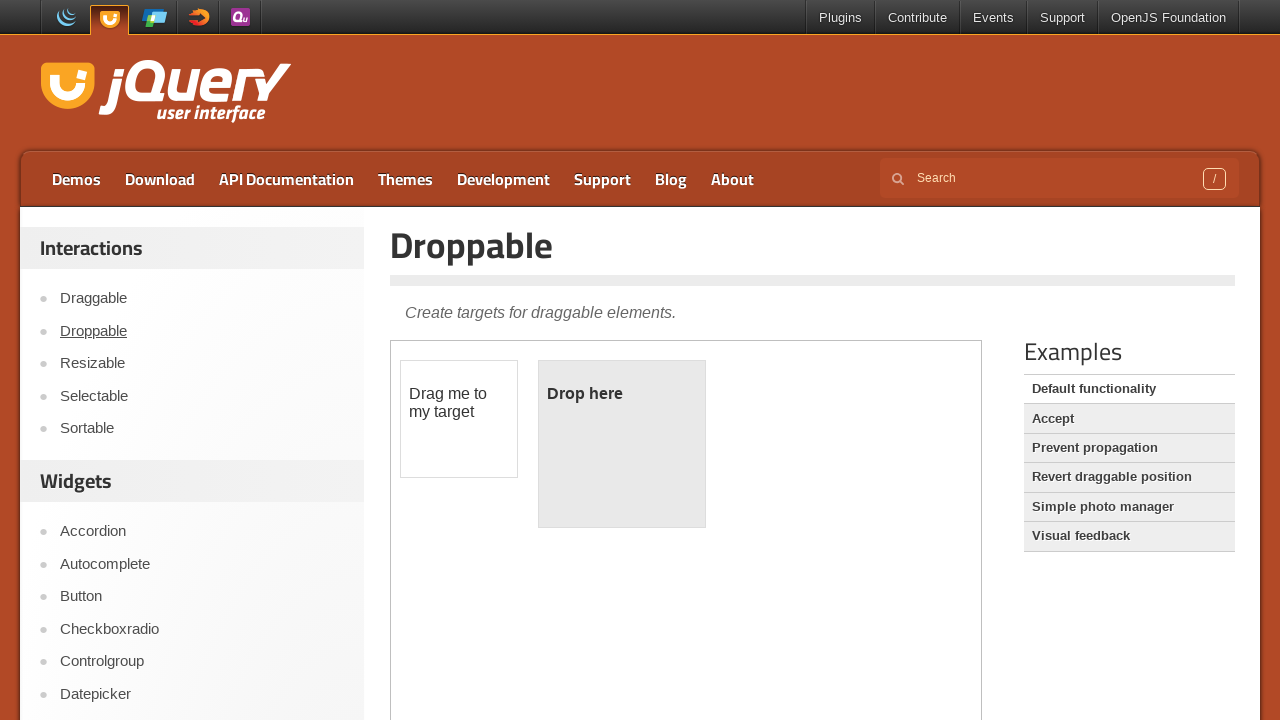

Located draggable element
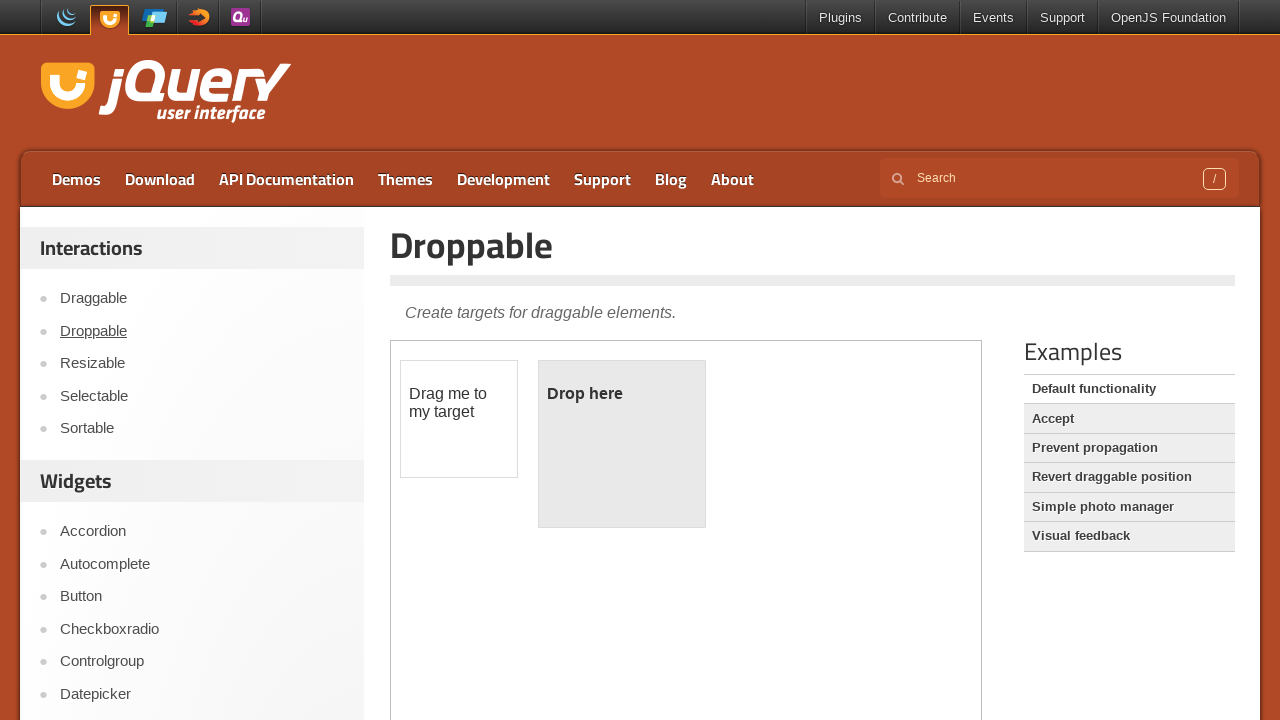

Located droppable element
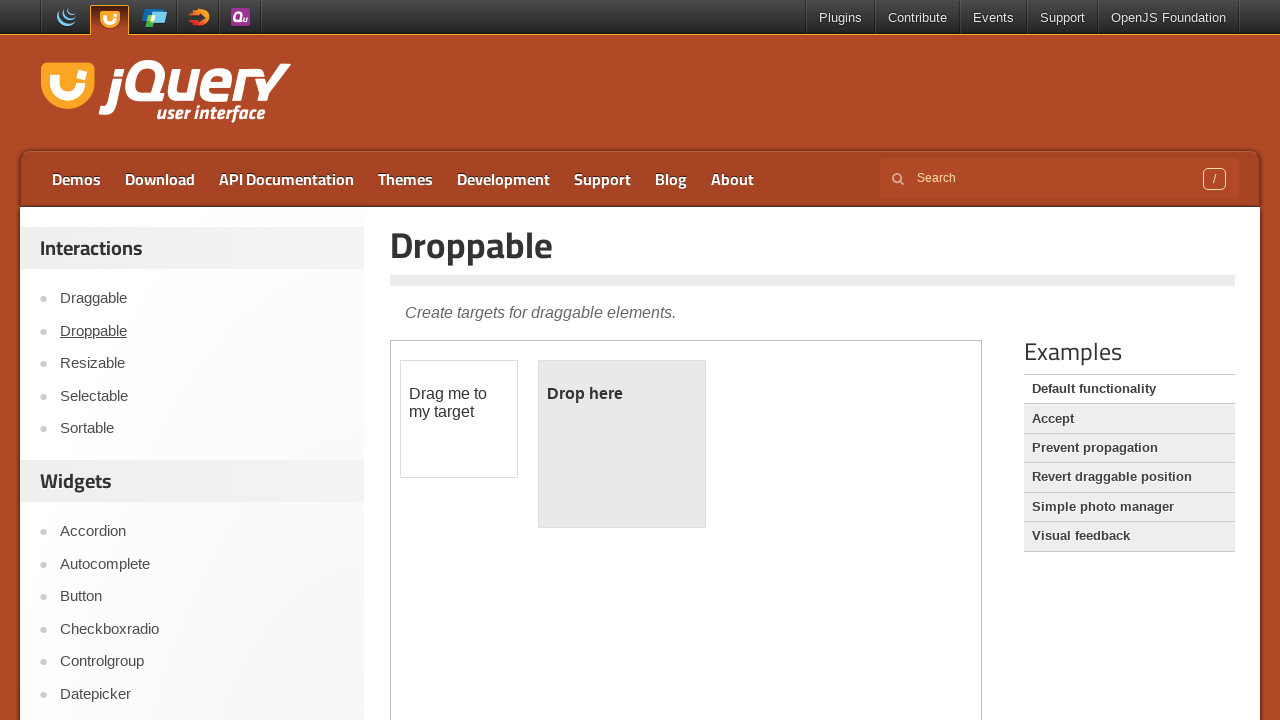

Dragged element to droppable area at (622, 444)
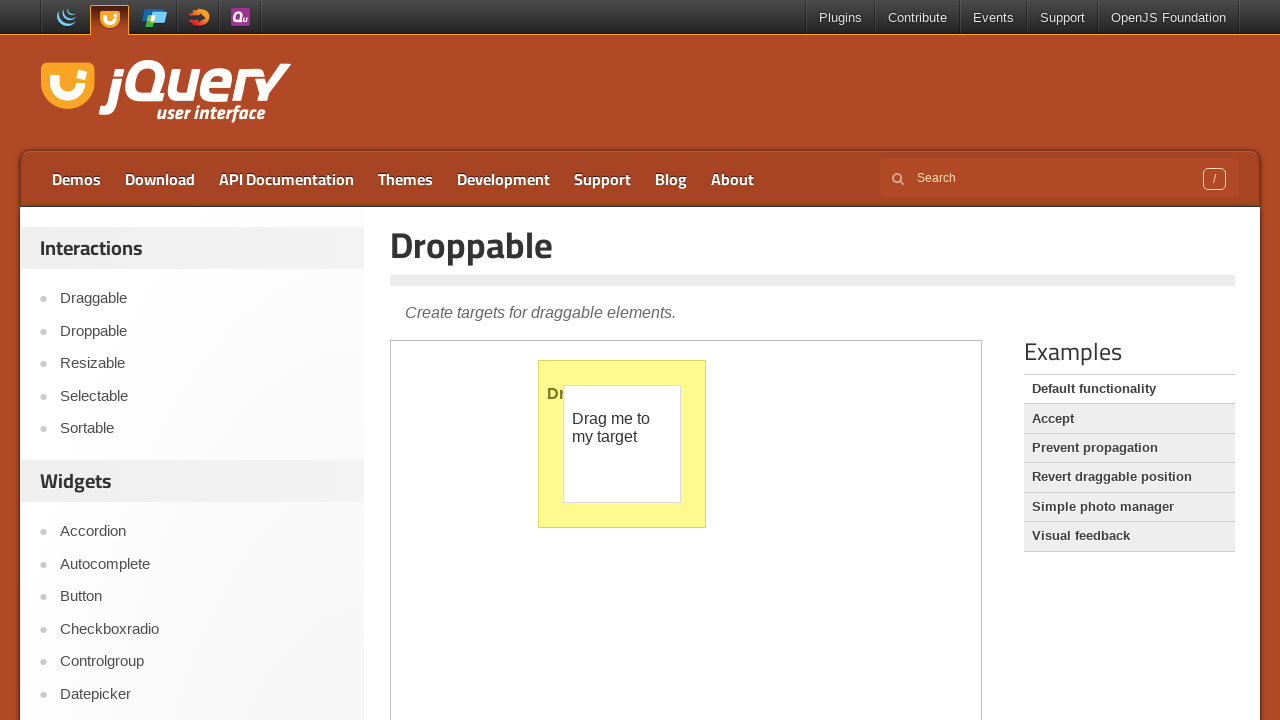

Clicked on Resizable demo link to navigate away from Droppable demo at (202, 364) on text=Resizable
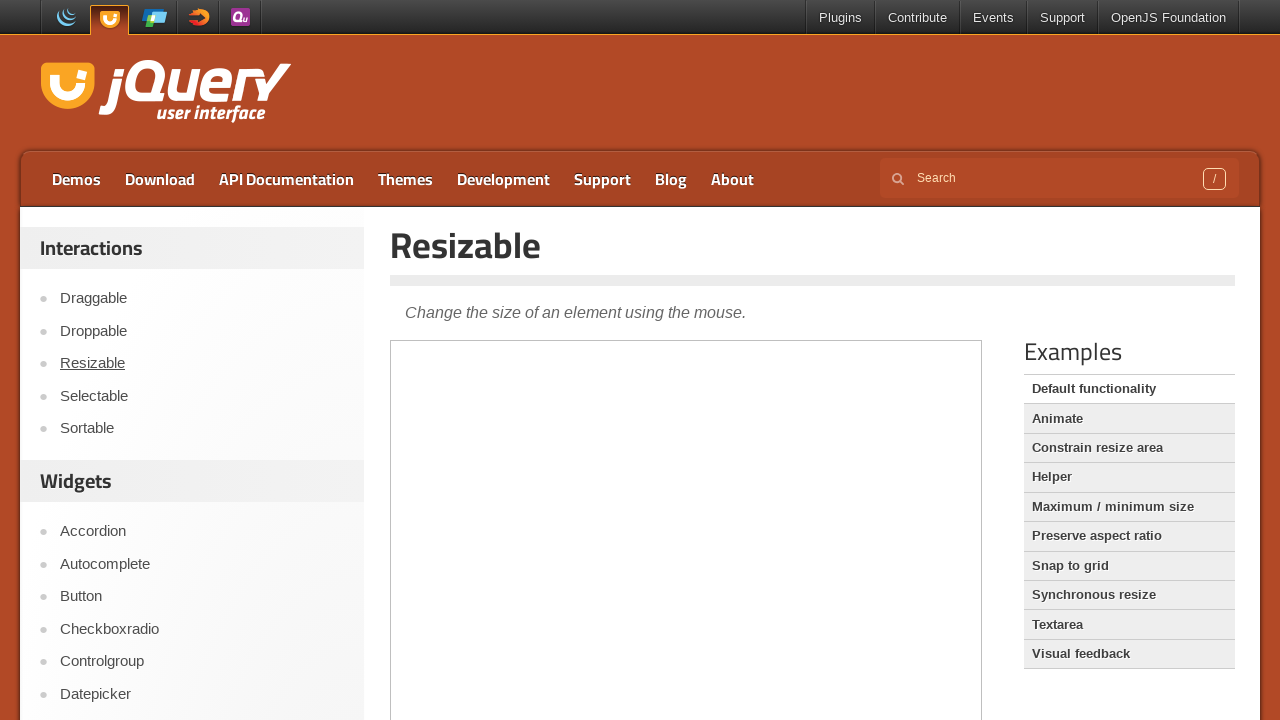

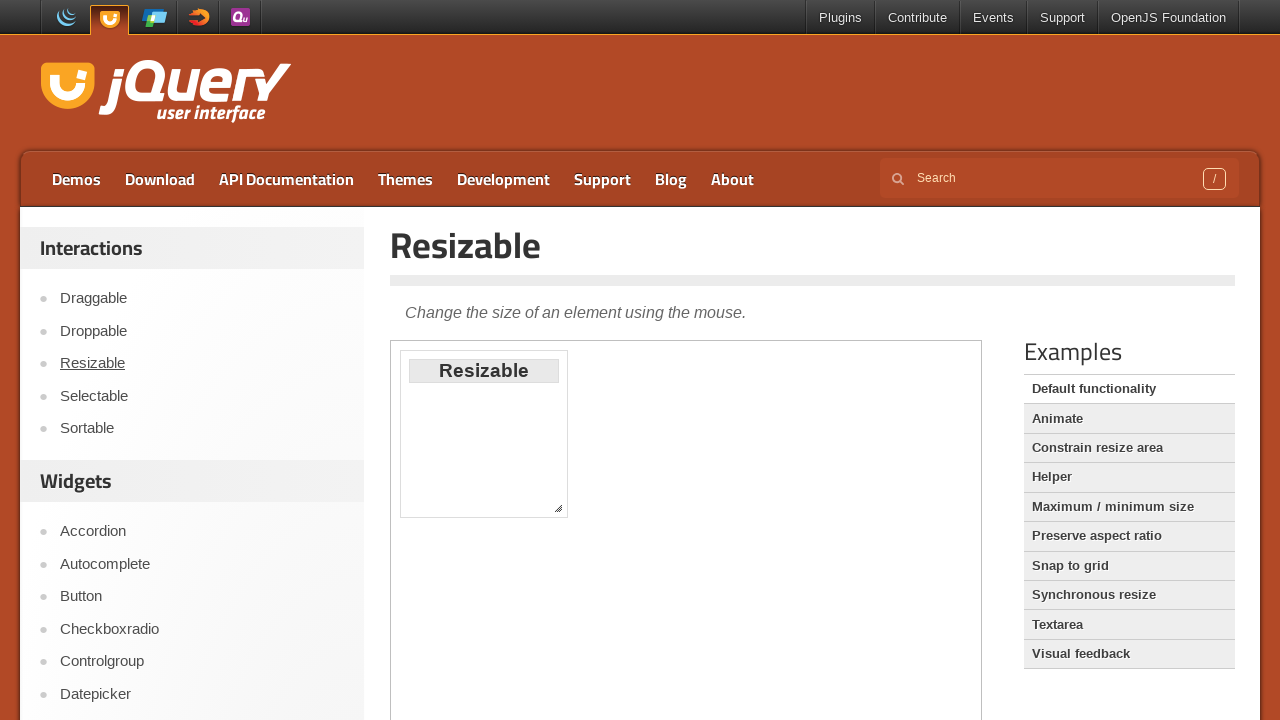